Tests the registration of a donation point by filling out a form with name, email, CEP (zip code), address details, selecting pet type, and submitting the form to verify successful registration.

Starting URL: https://petlov.vercel.app/signup

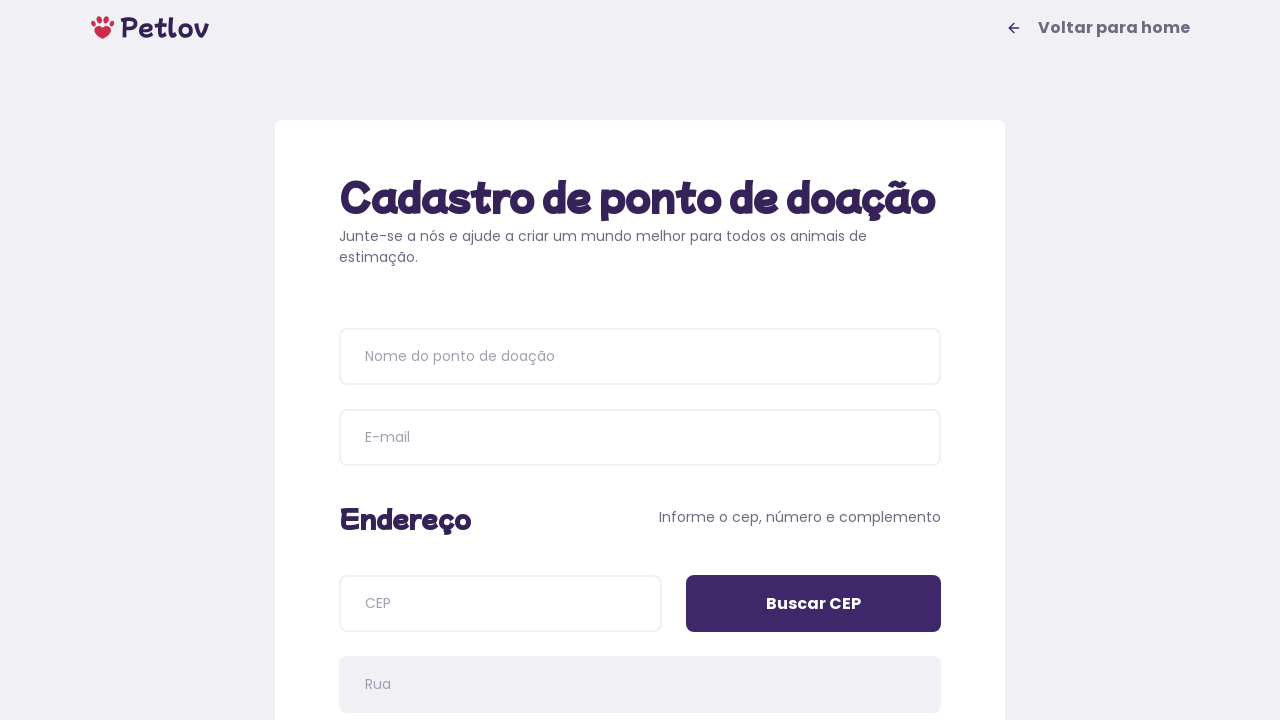

Waited for page title to be displayed
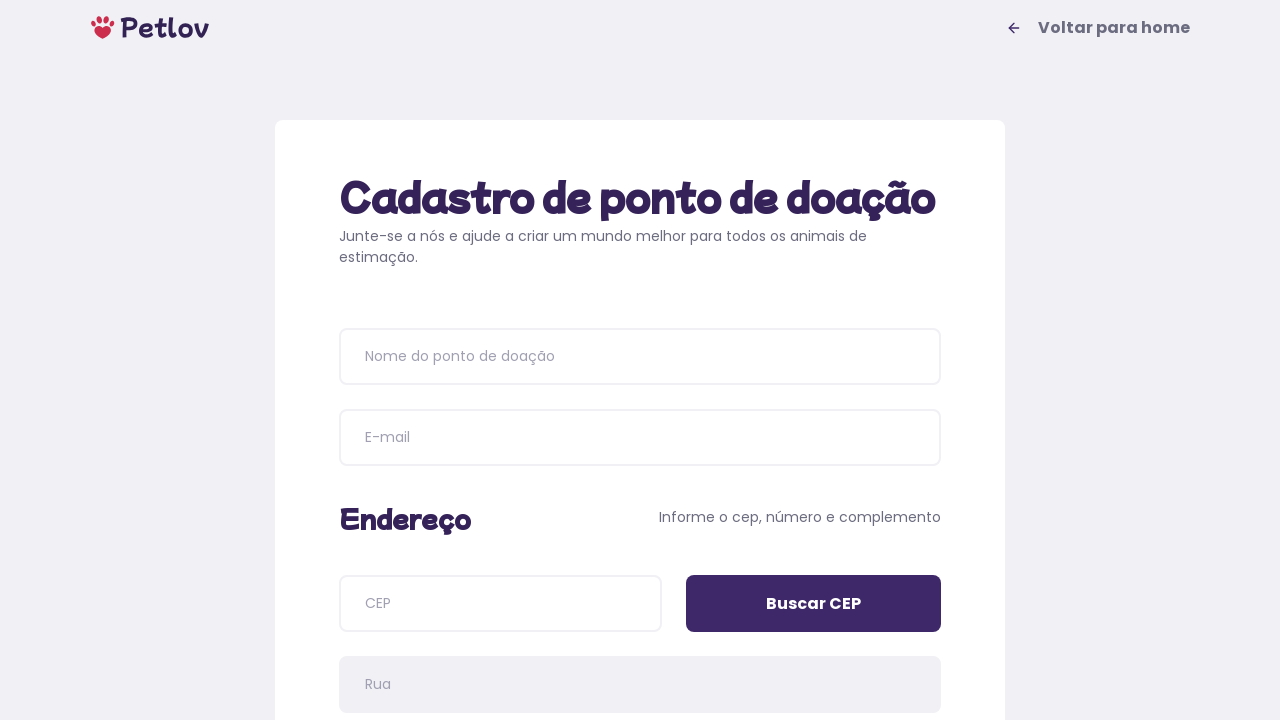

Filled donation point name with 'Marcos Donation Center' on input[placeholder='Nome do ponto de doação']
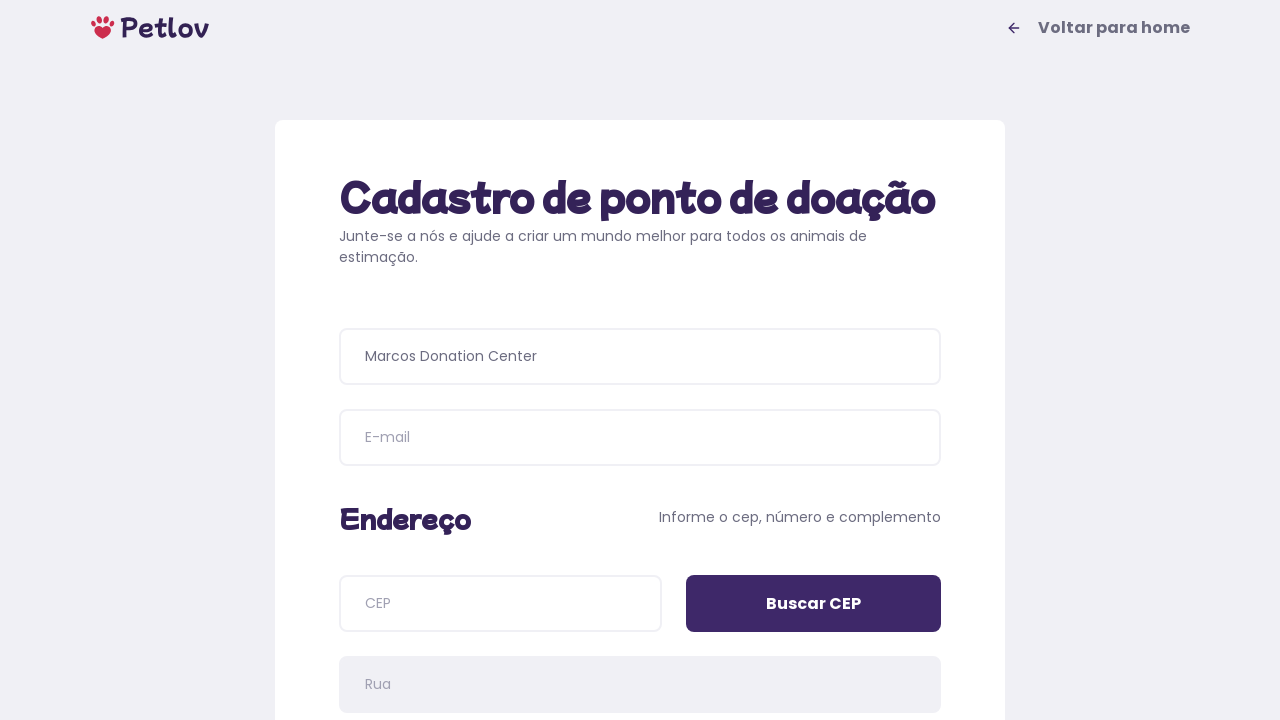

Filled email field with 'marcos.donation@example.com' on input[name='email']
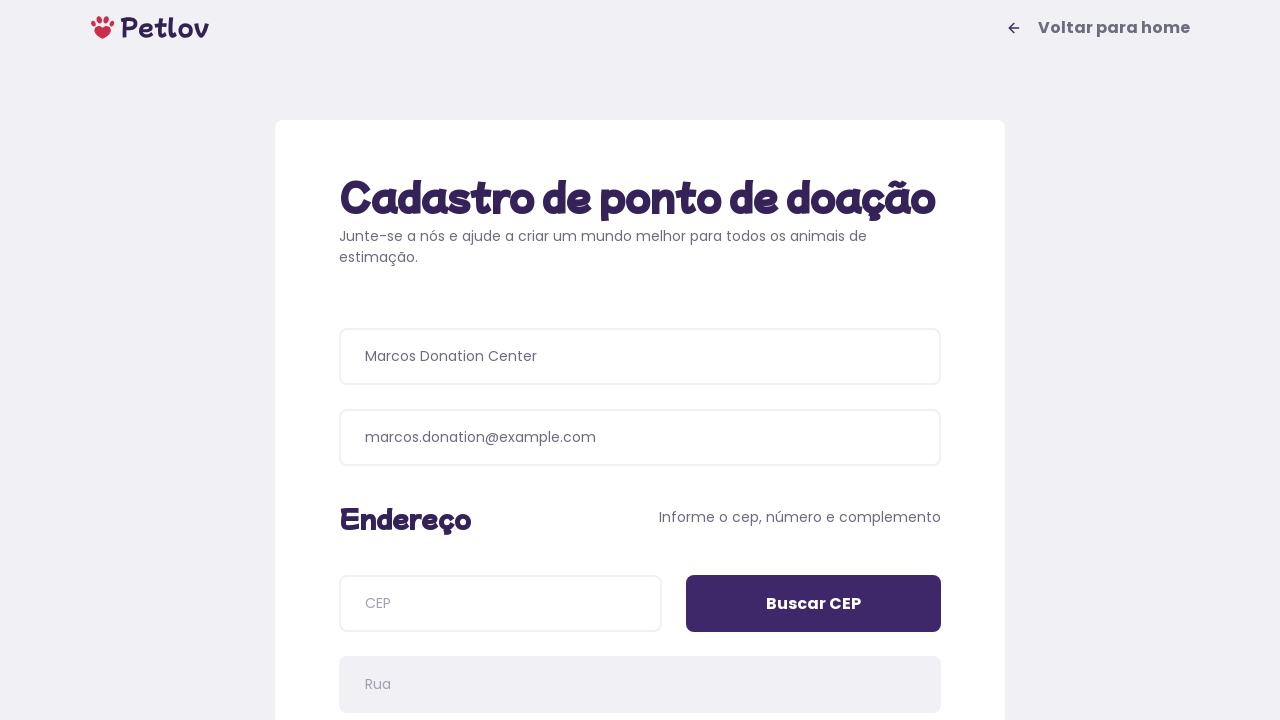

Filled CEP (zip code) field with '04534011' on input[name='cep']
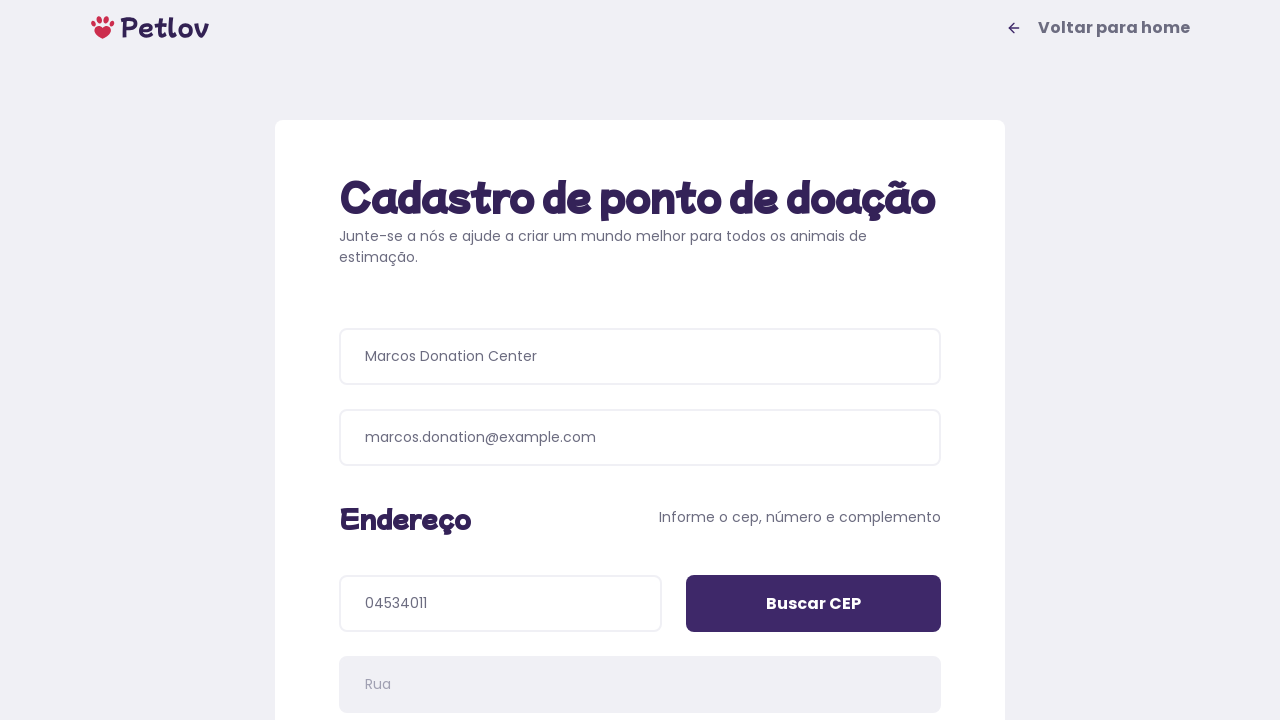

Clicked CEP search button at (814, 604) on input[value='Buscar CEP']
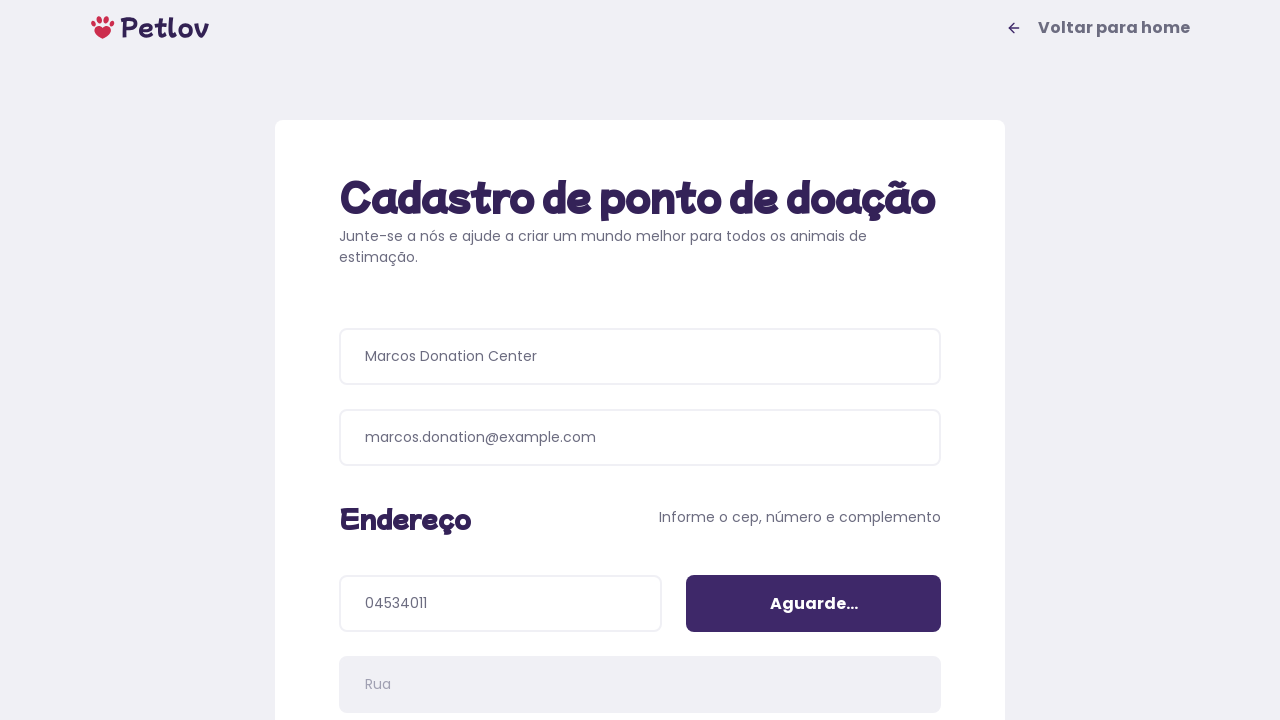

Filled address number field with '500' on input[name='addressNumber']
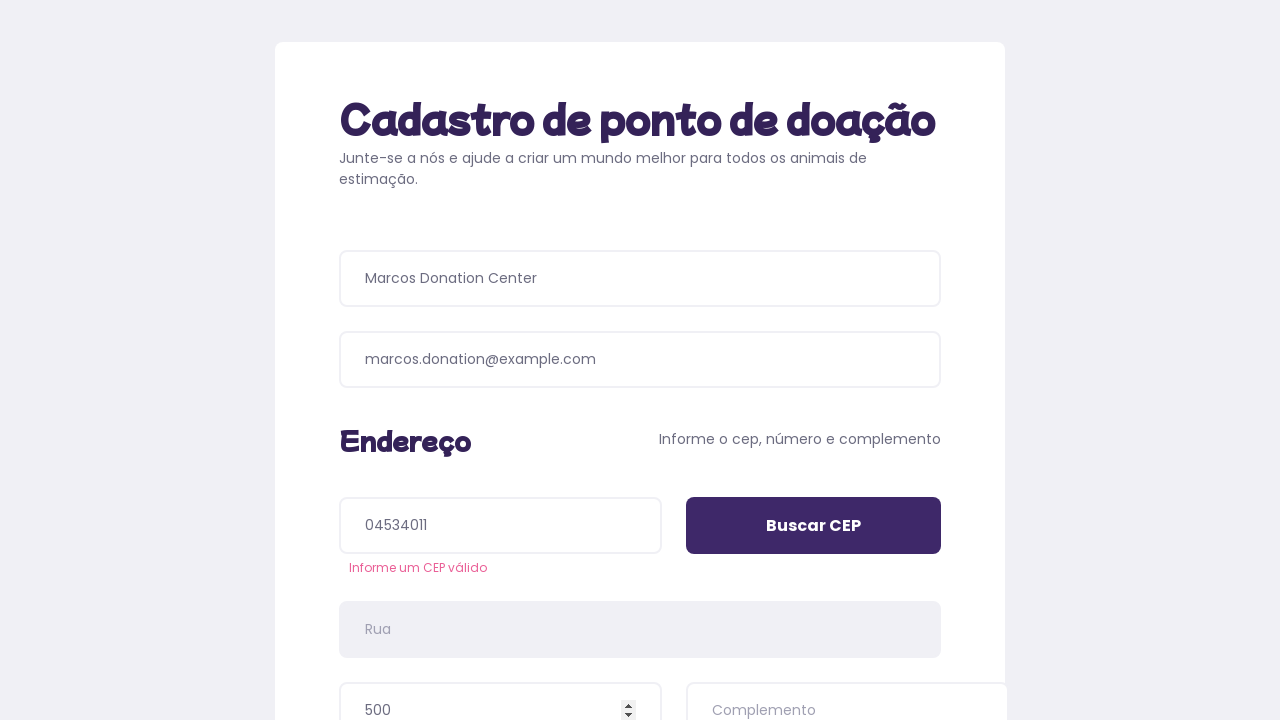

Filled address details with 'Near the pharmacy' on input[name='addressDetails']
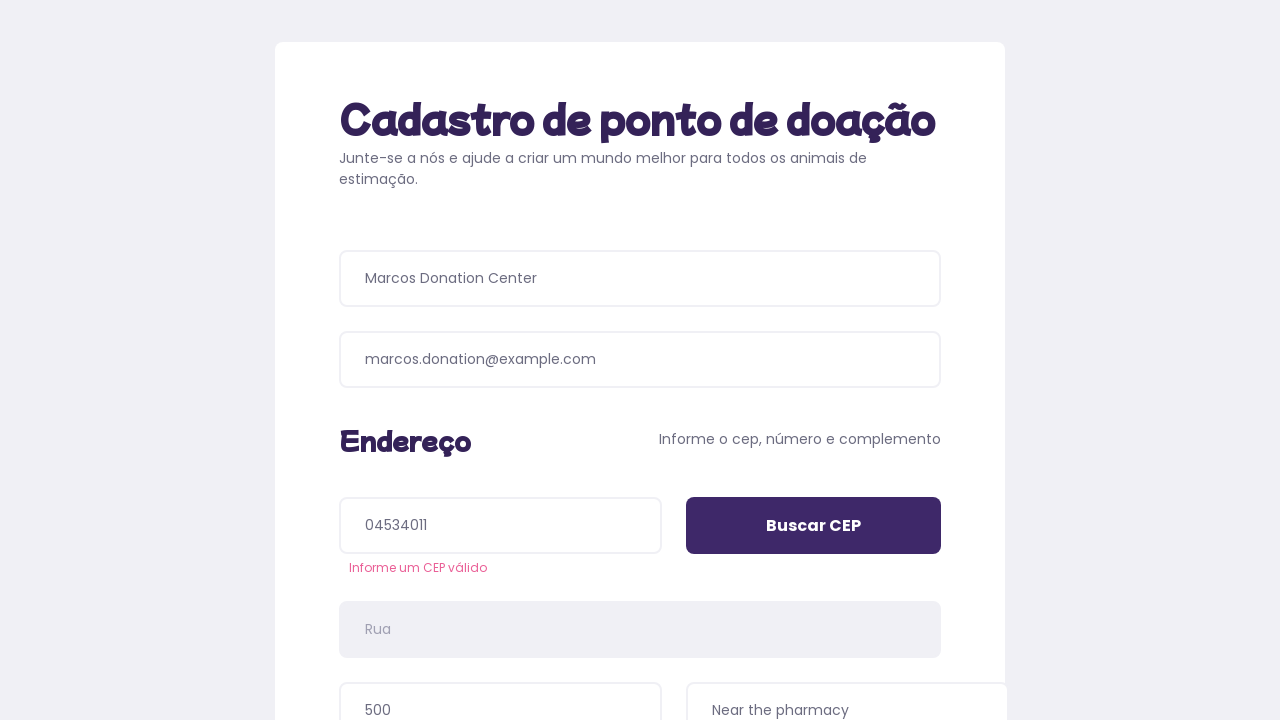

Selected 'Cachorros' (Dogs) pet type option at (486, 390) on //span[text()="Cachorros"]/..
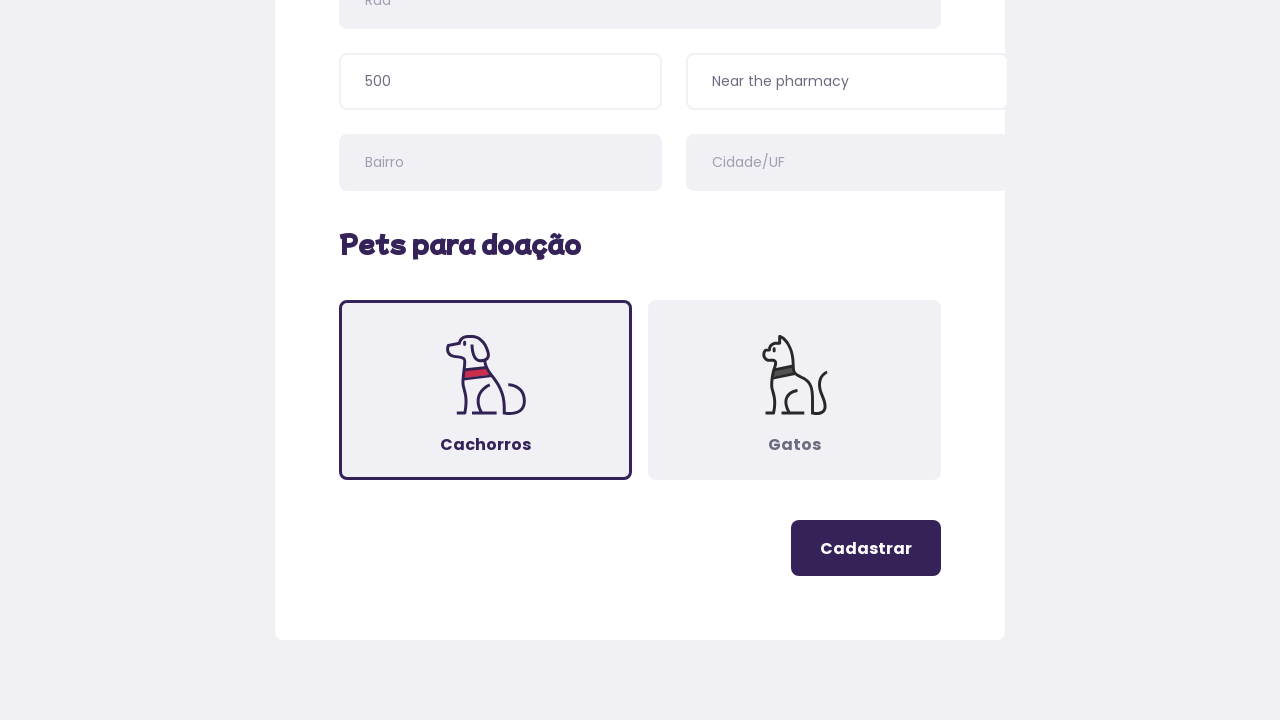

Clicked register button to submit form at (866, 548) on .button-register
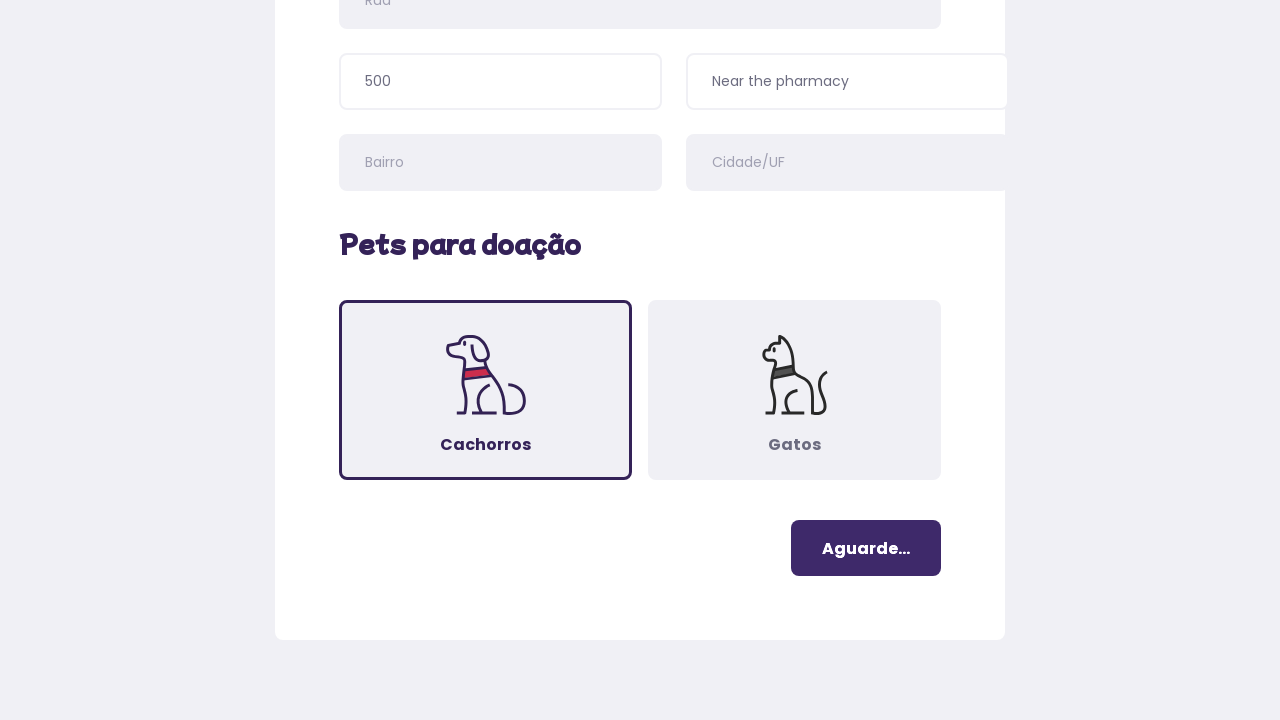

Success message appeared - donation point registration completed
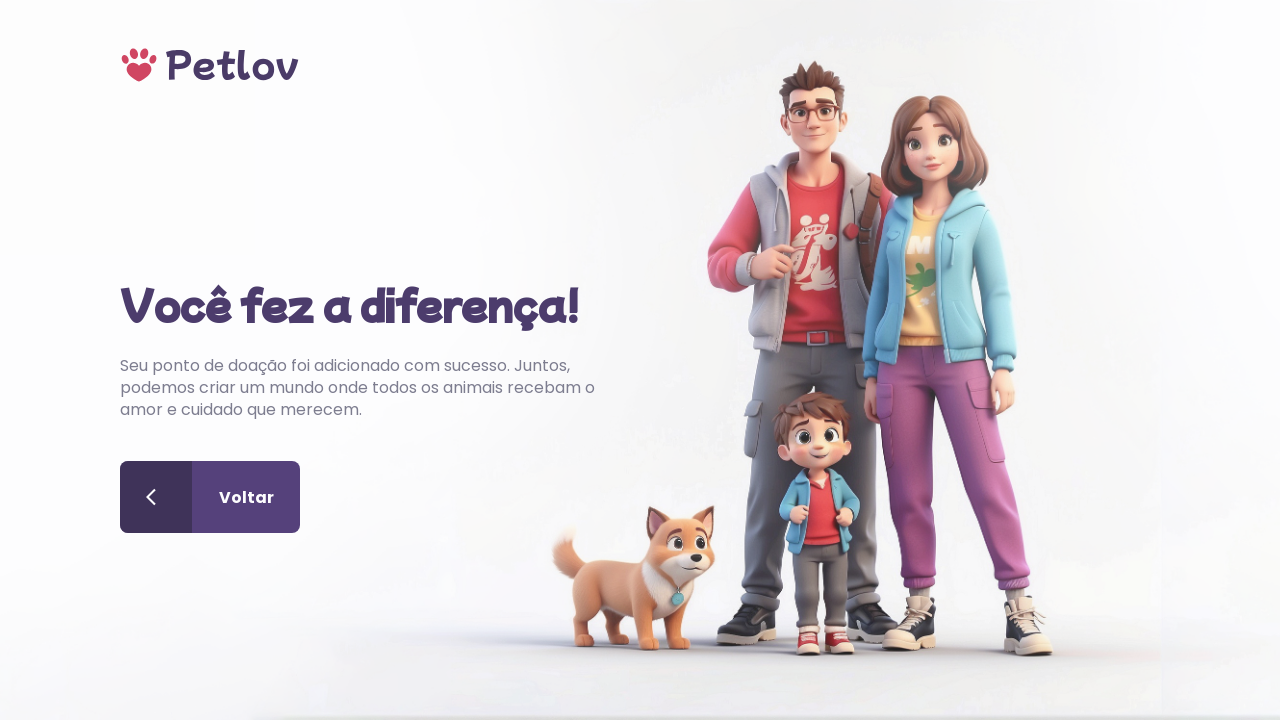

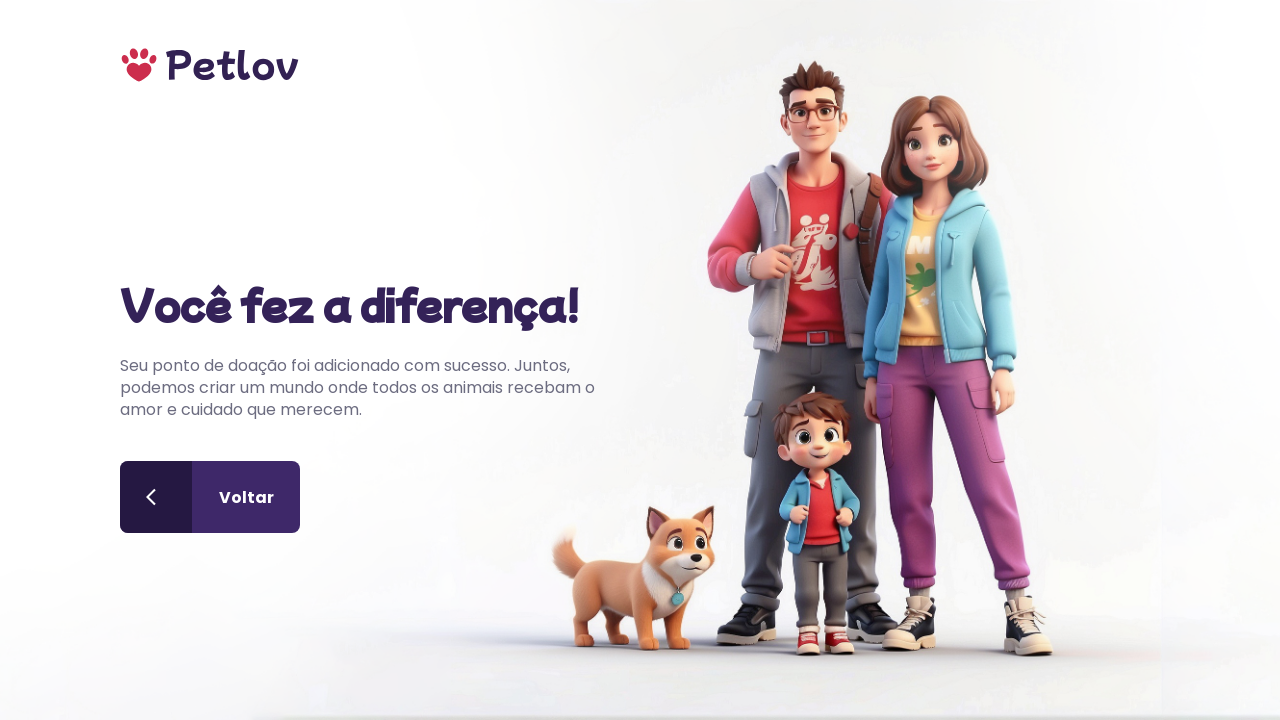